Navigates to a training support website, verifies the page title, clicks the about link, and verifies the new page title

Starting URL: https://v1.training-support.net

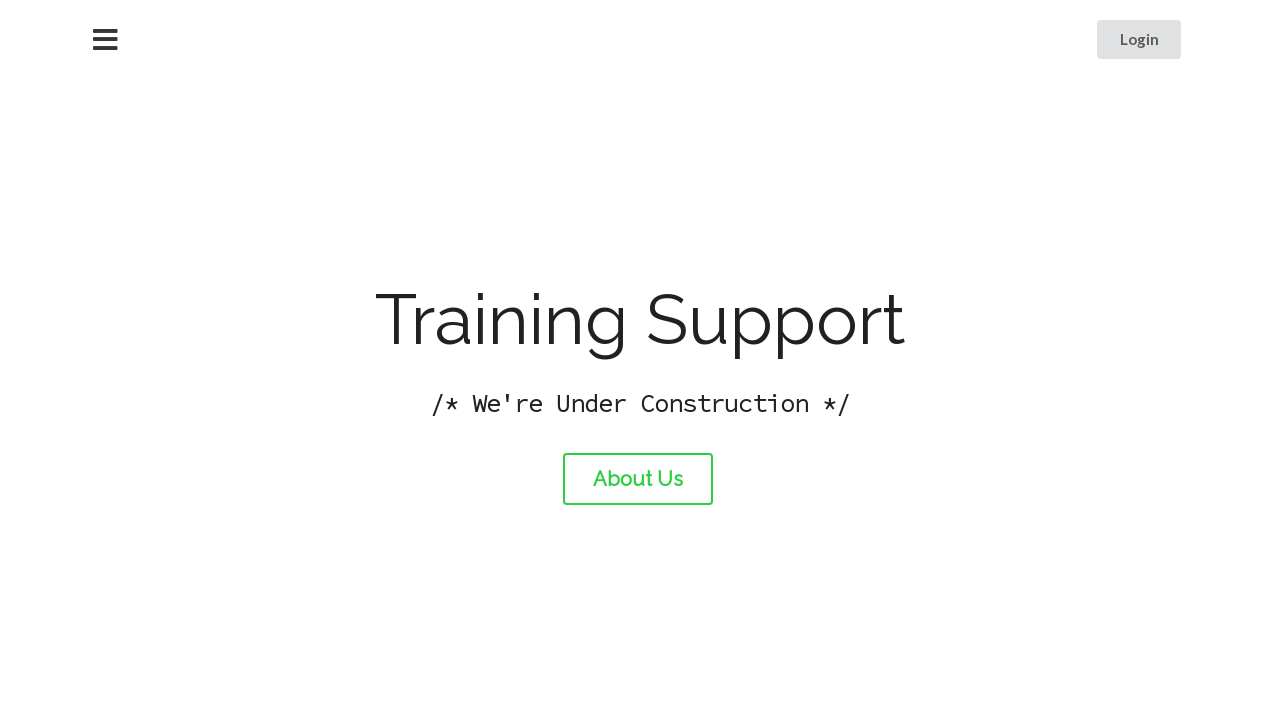

Verified initial page title is 'Training Support'
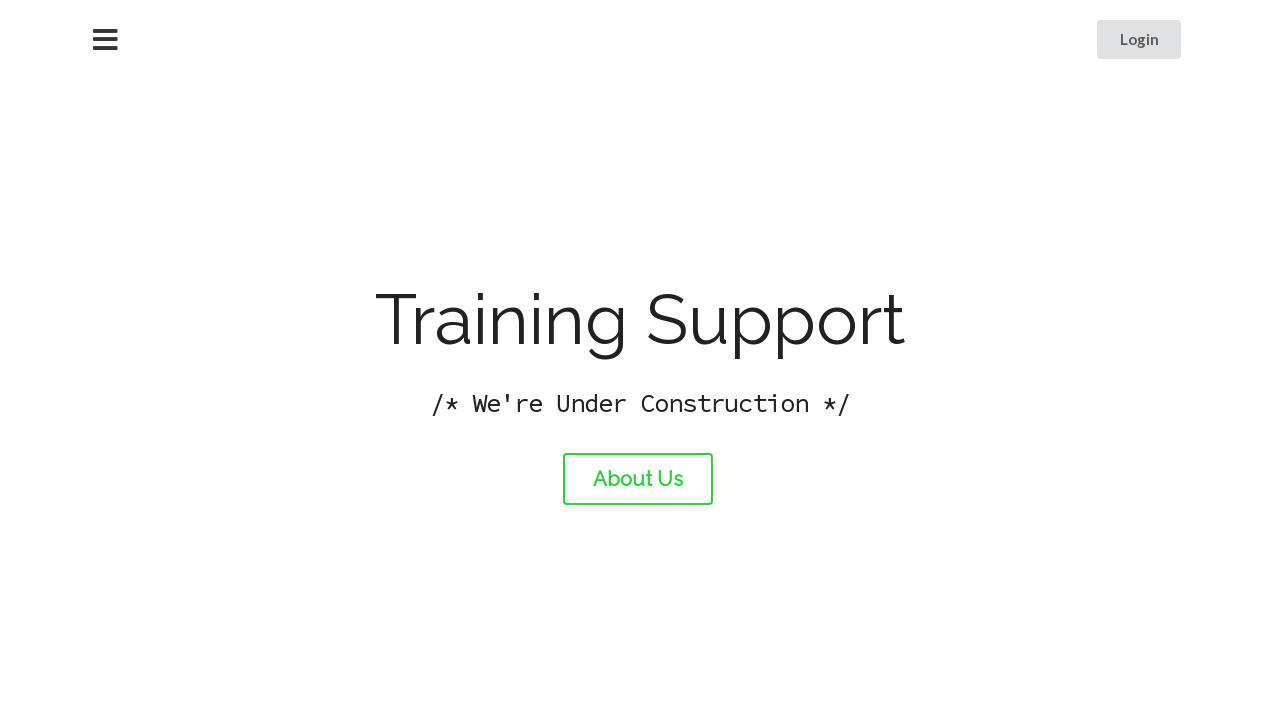

Clicked the about link at (638, 479) on #about-link
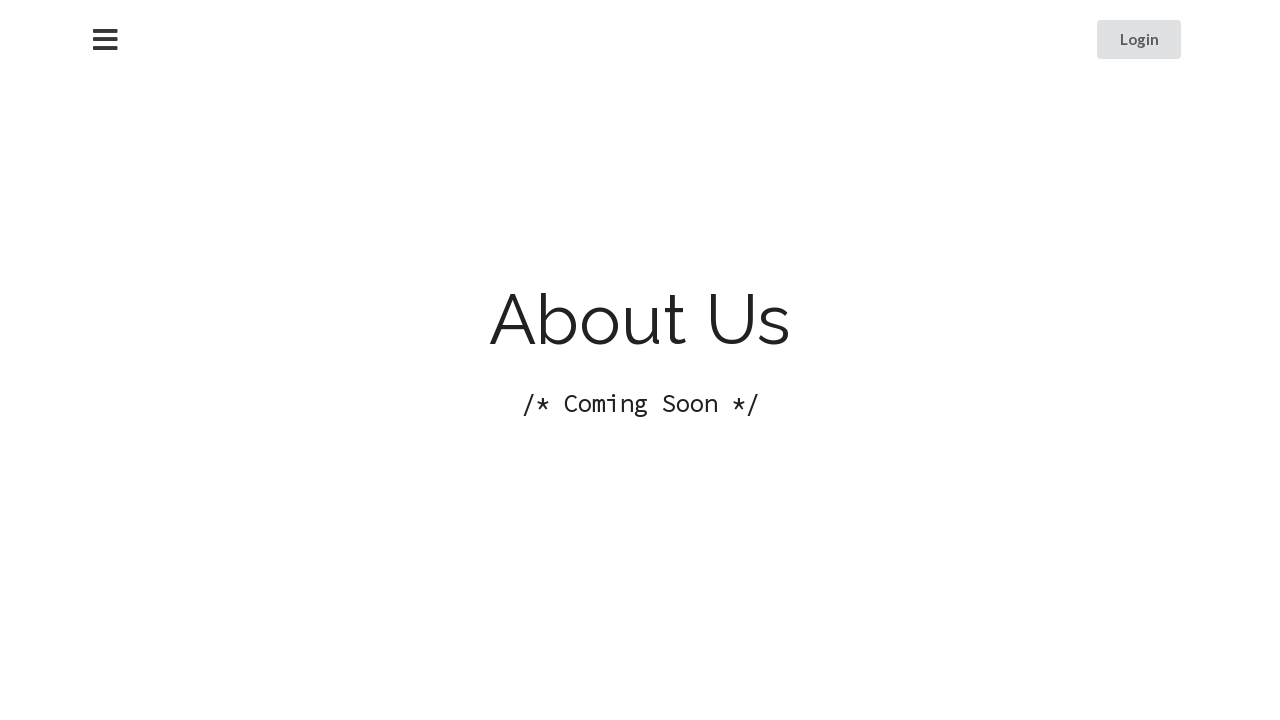

Waited for page to finish loading (networkidle)
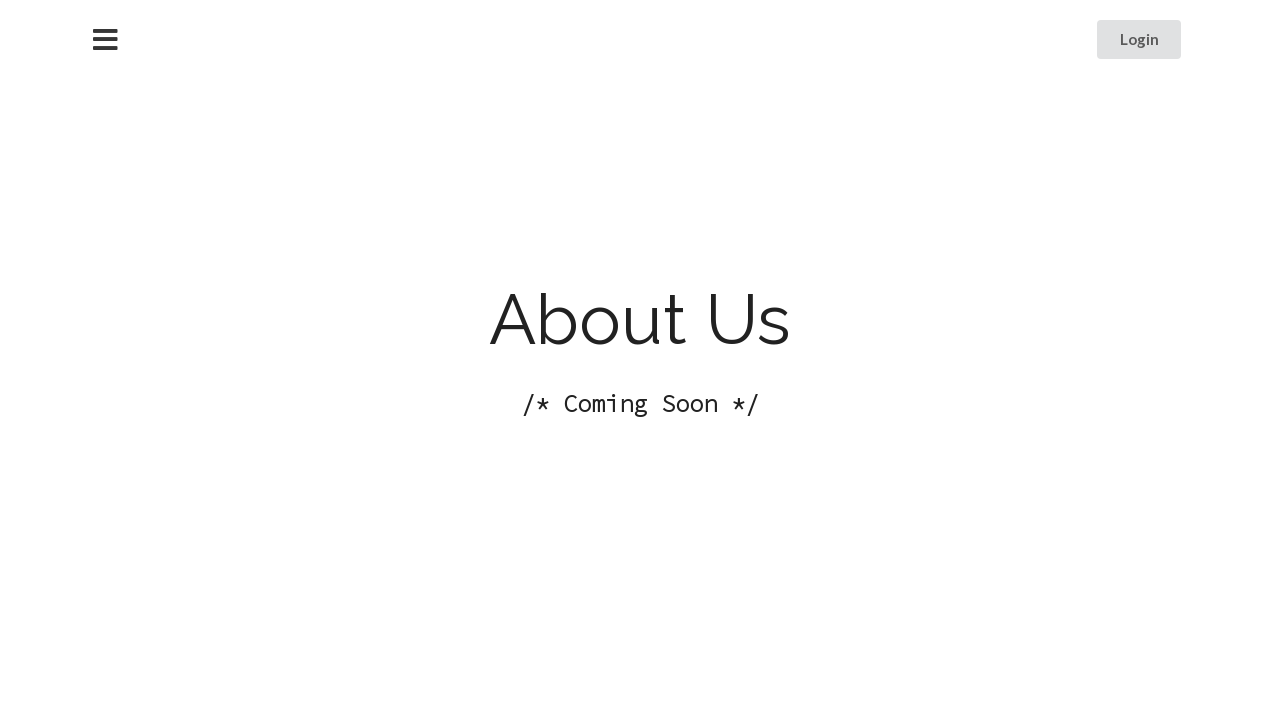

Verified new page title is 'About Training Support'
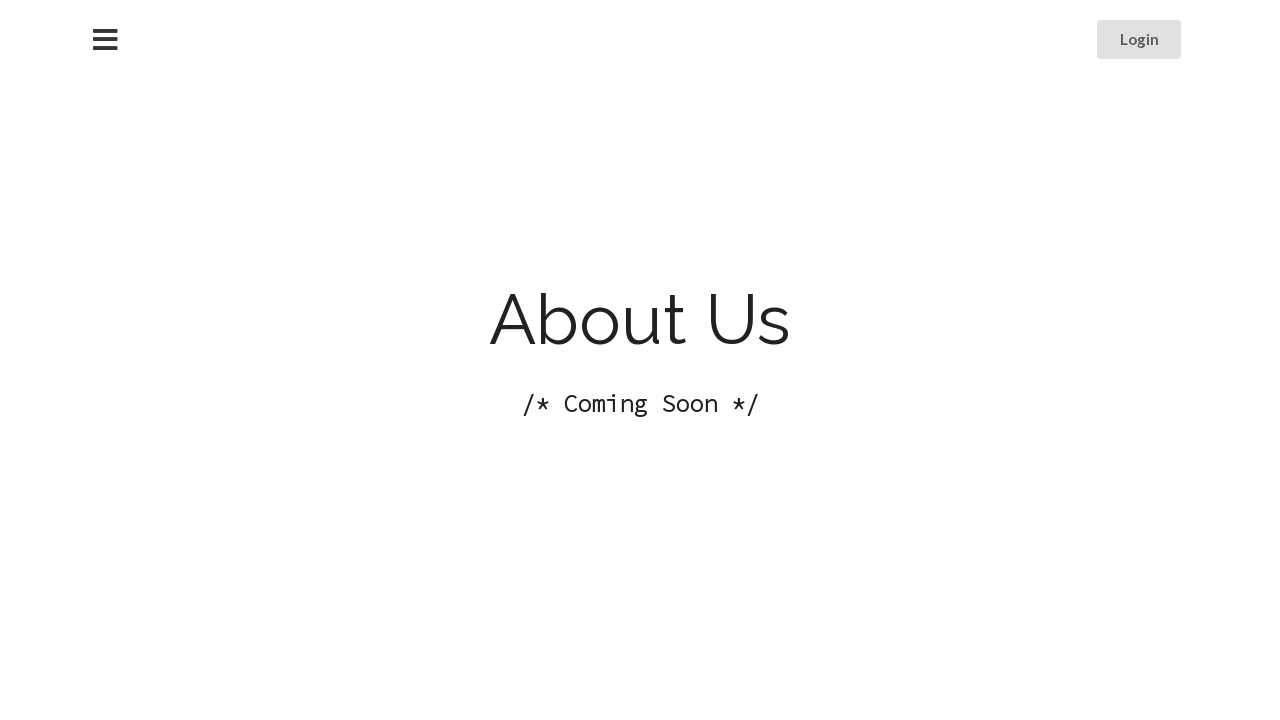

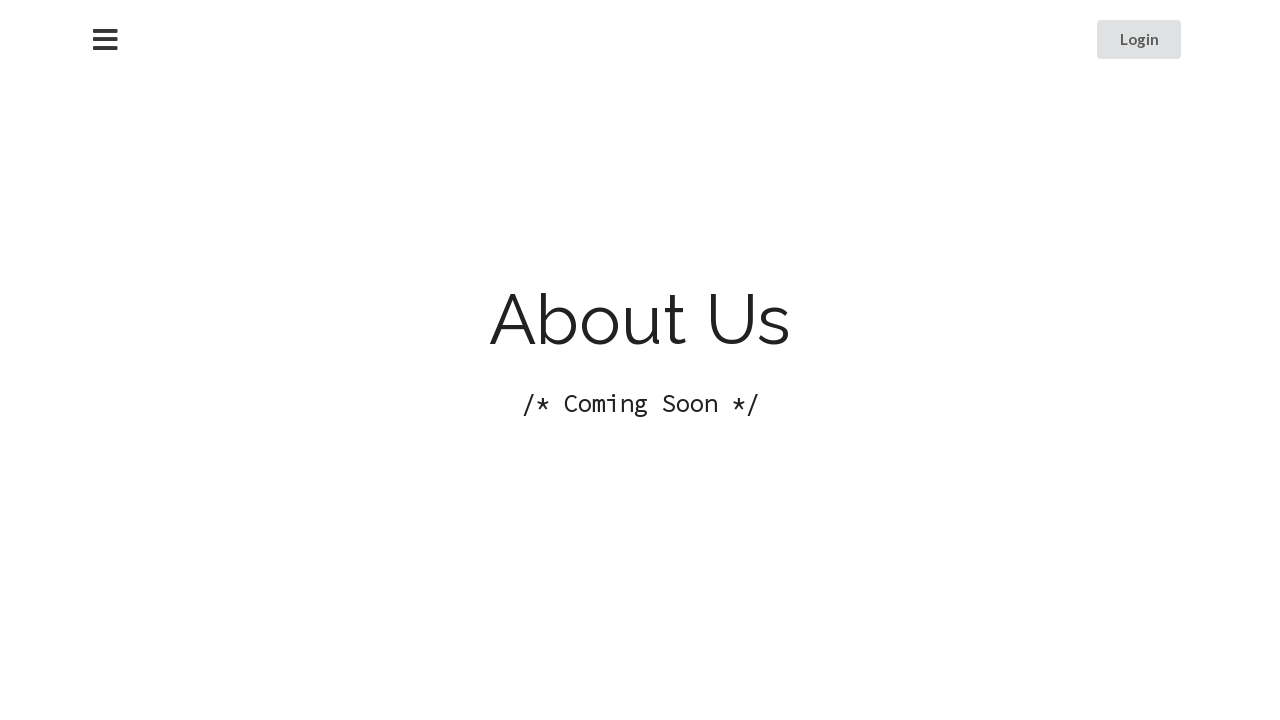